Navigates to Form Authentication page, clicks login without credentials, closes the error message, and verifies the error disappears

Starting URL: https://the-internet.herokuapp.com

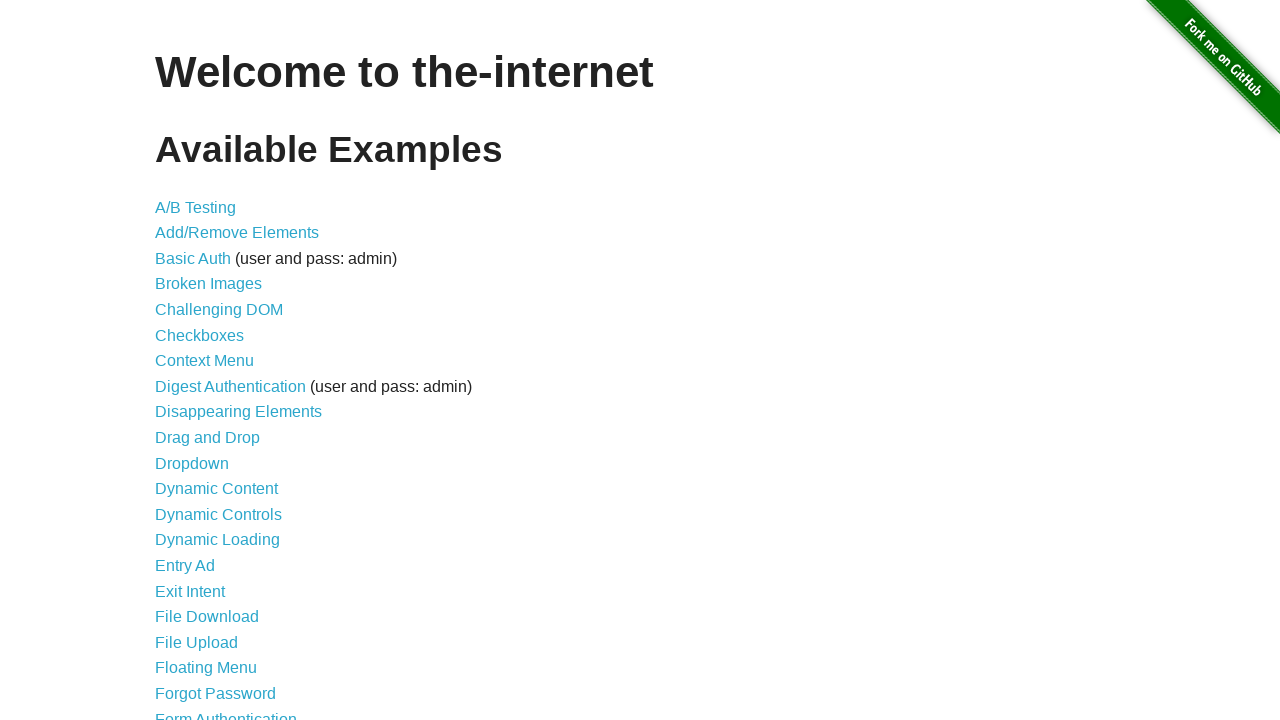

Clicked on Form Authentication link at (226, 712) on xpath=//a[contains(text(), "Form Authentication")]
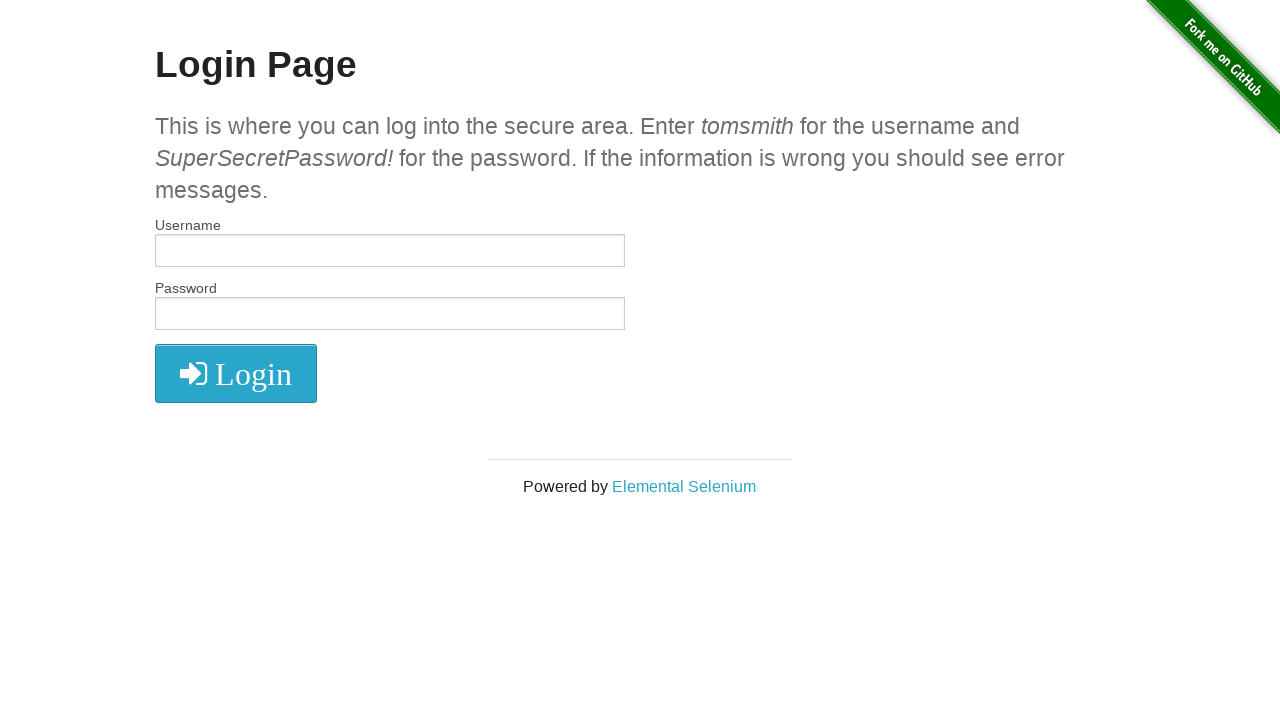

Clicked login button without entering credentials at (236, 374) on xpath=//*[@id="login"]/button/i
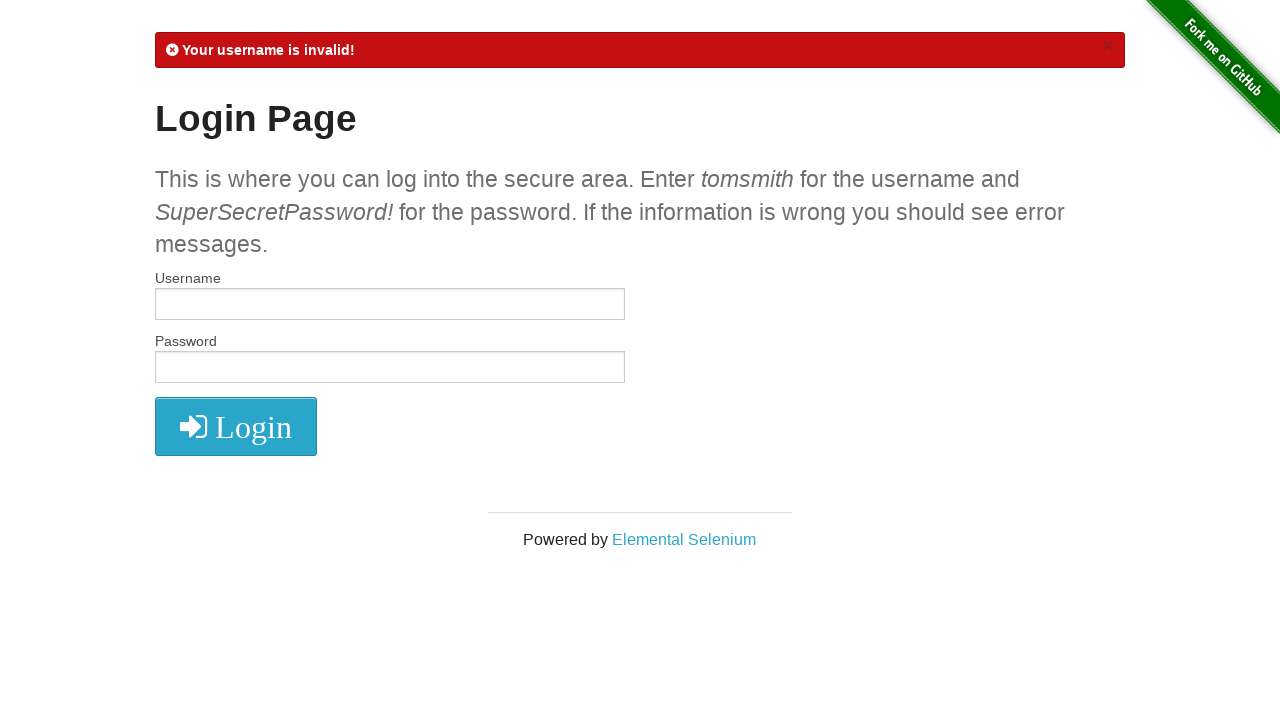

Clicked close button on error message at (1108, 46) on xpath=//*[@id="flash"]/a
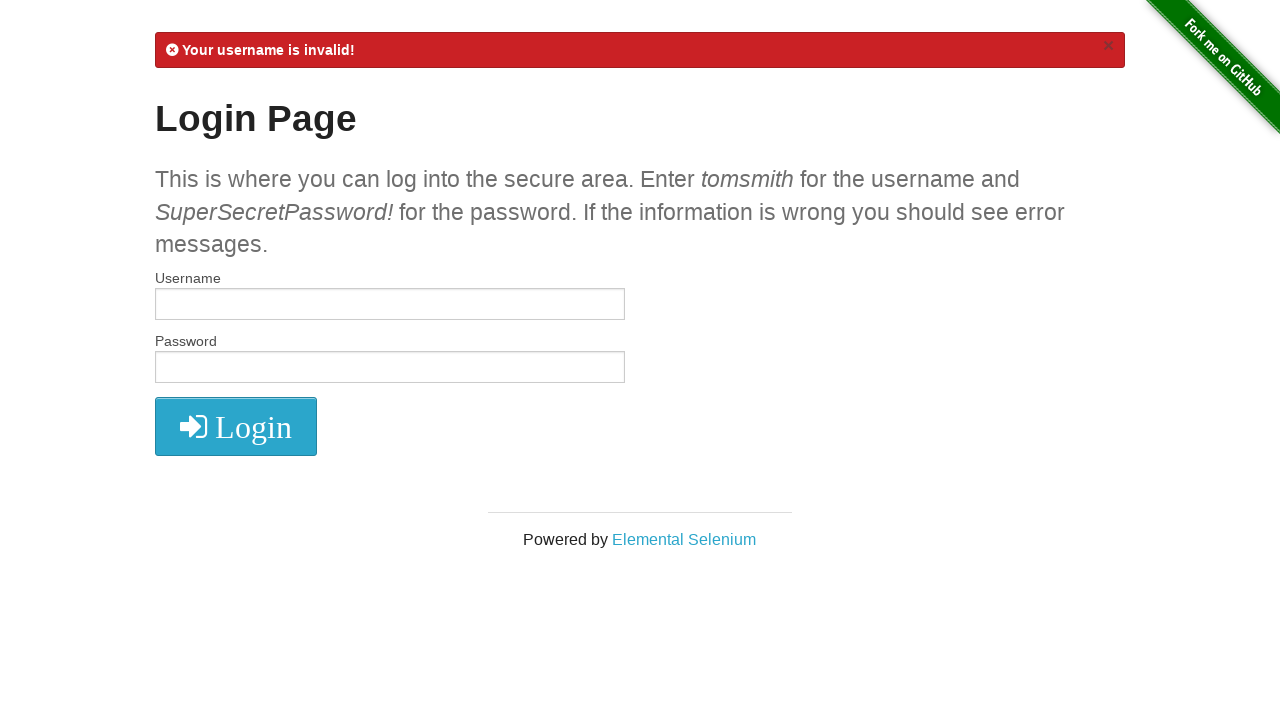

Verified error message has disappeared
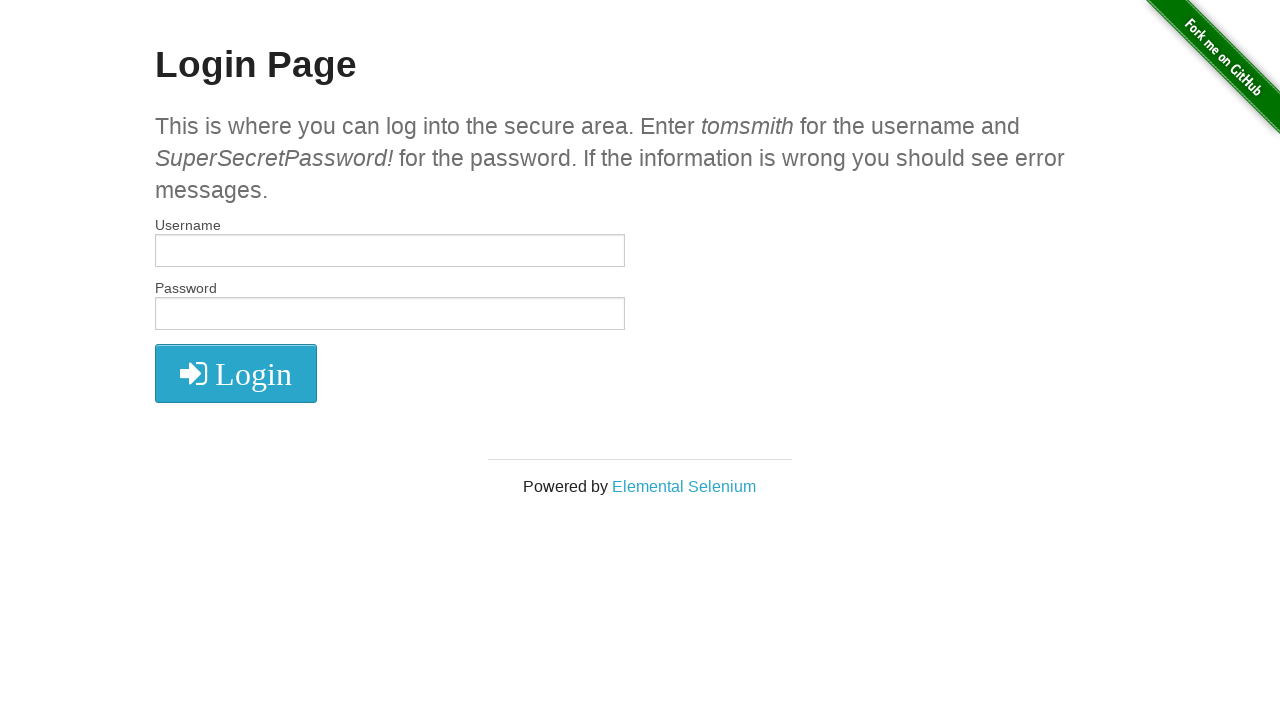

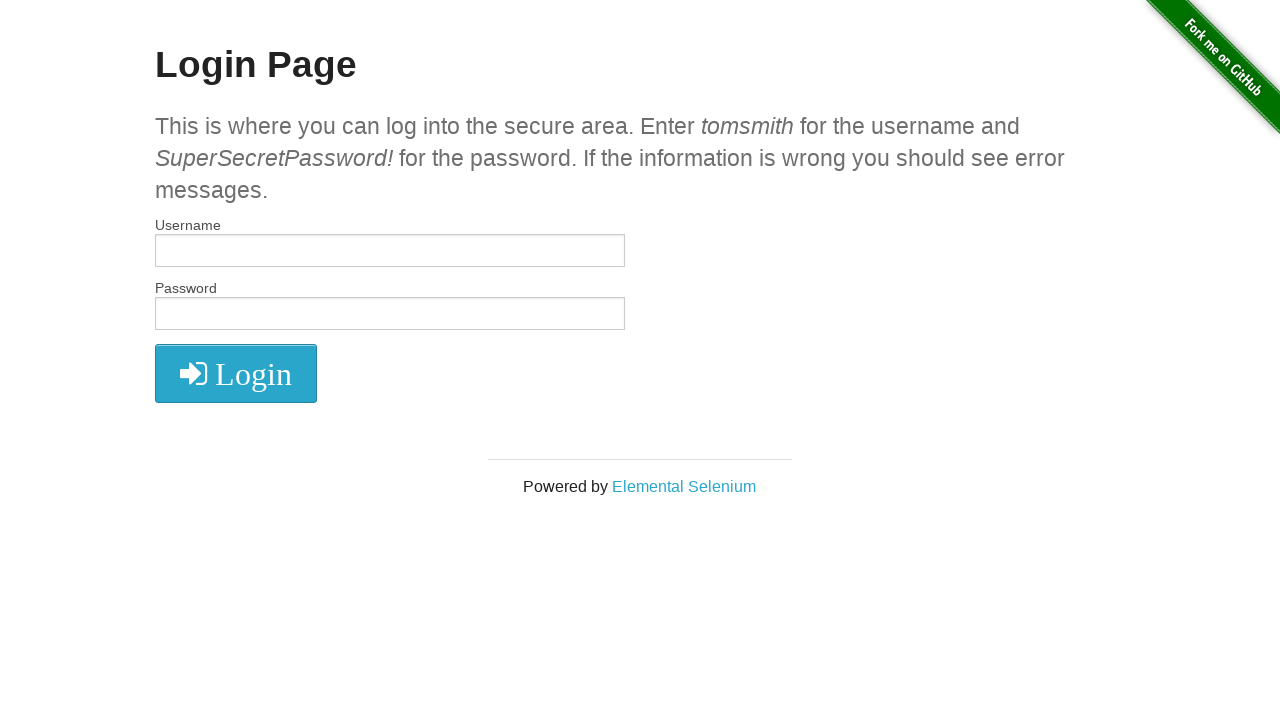